Tests form submission by clicking a link with a specific calculated text value, then filling out a form with name, location, and country fields before submitting.

Starting URL: http://suninjuly.github.io/find_link_text

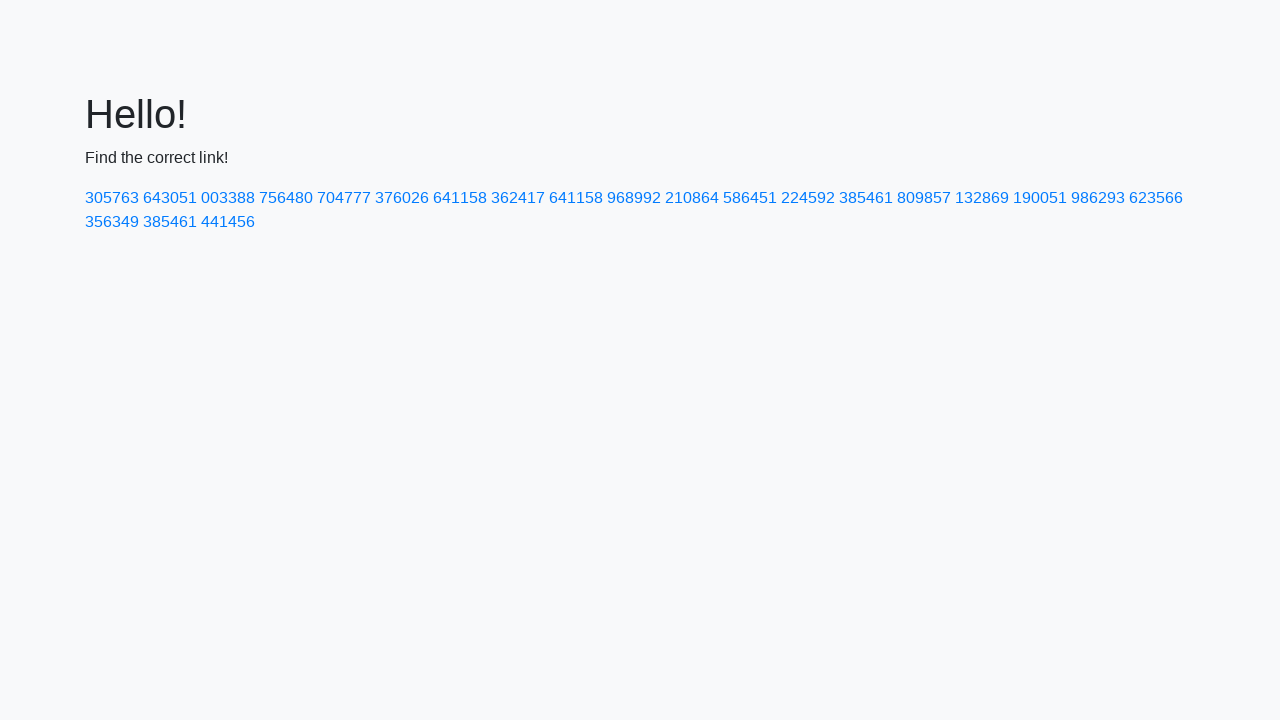

Clicked link with calculated text value '224592' at (808, 198) on a:has-text('224592')
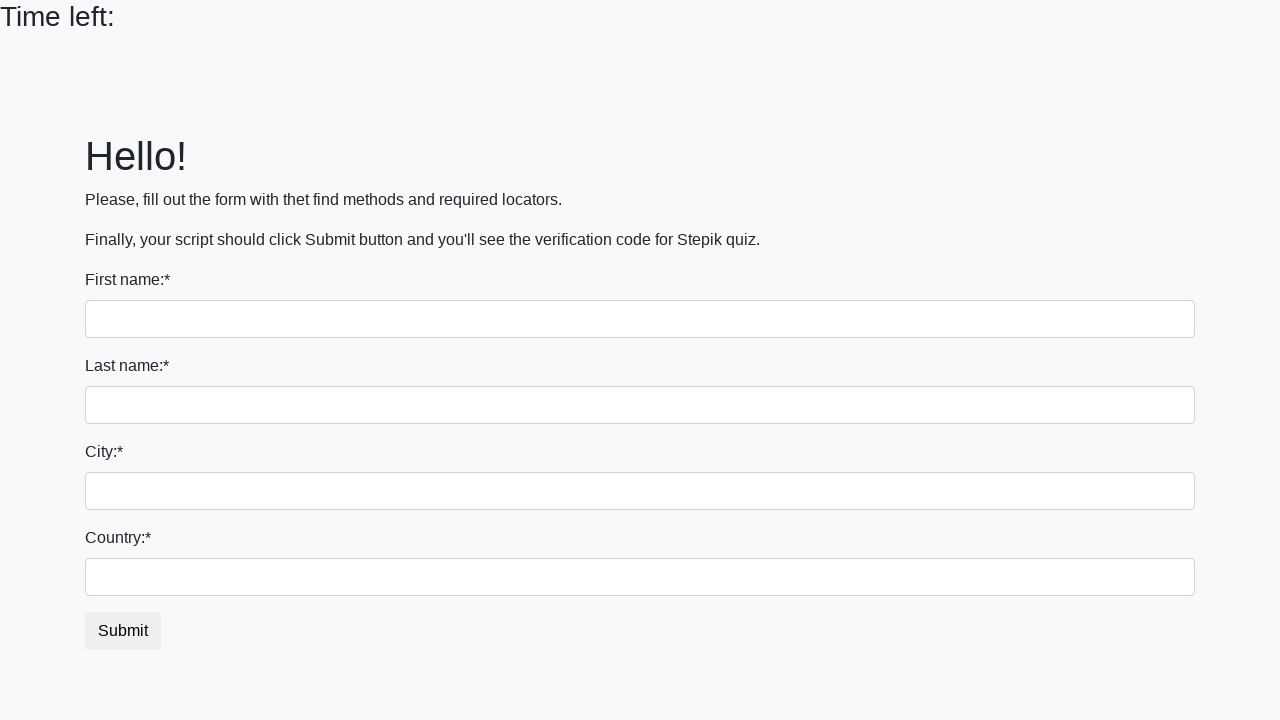

Filled first name field with 'Ivan' on input[name='first_name']
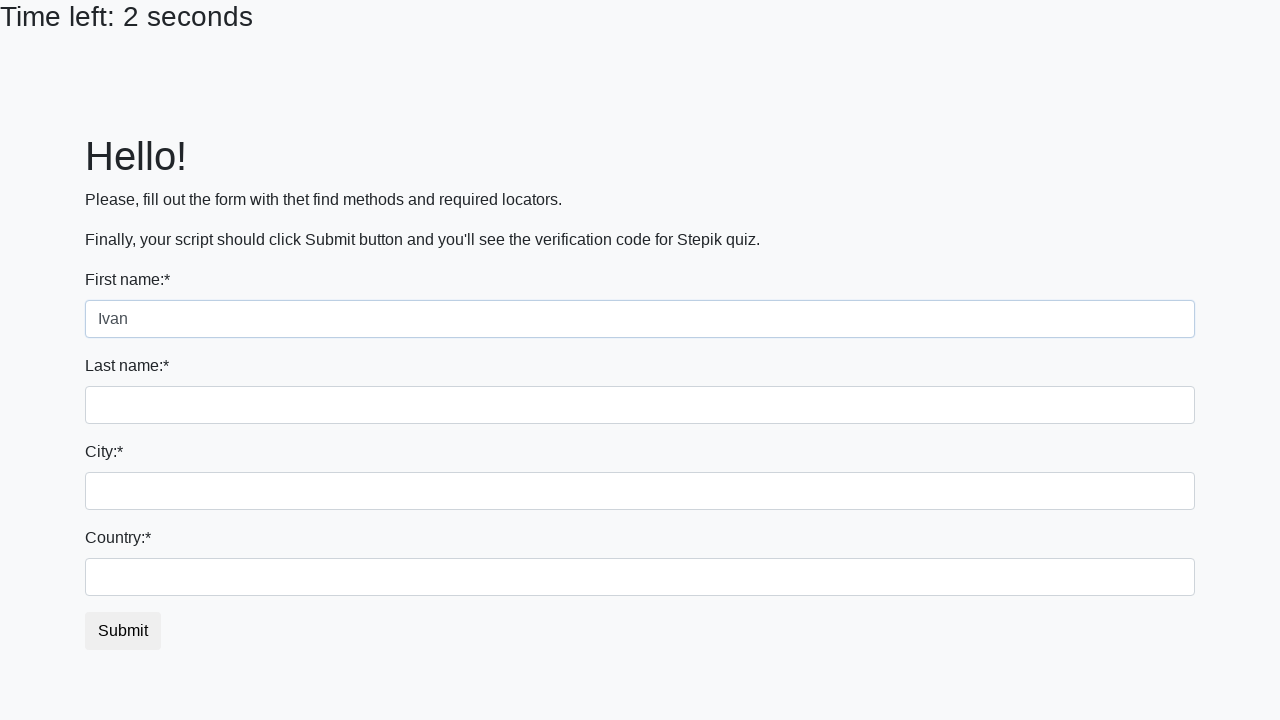

Filled last name field with 'Petrov' on input[name='last_name']
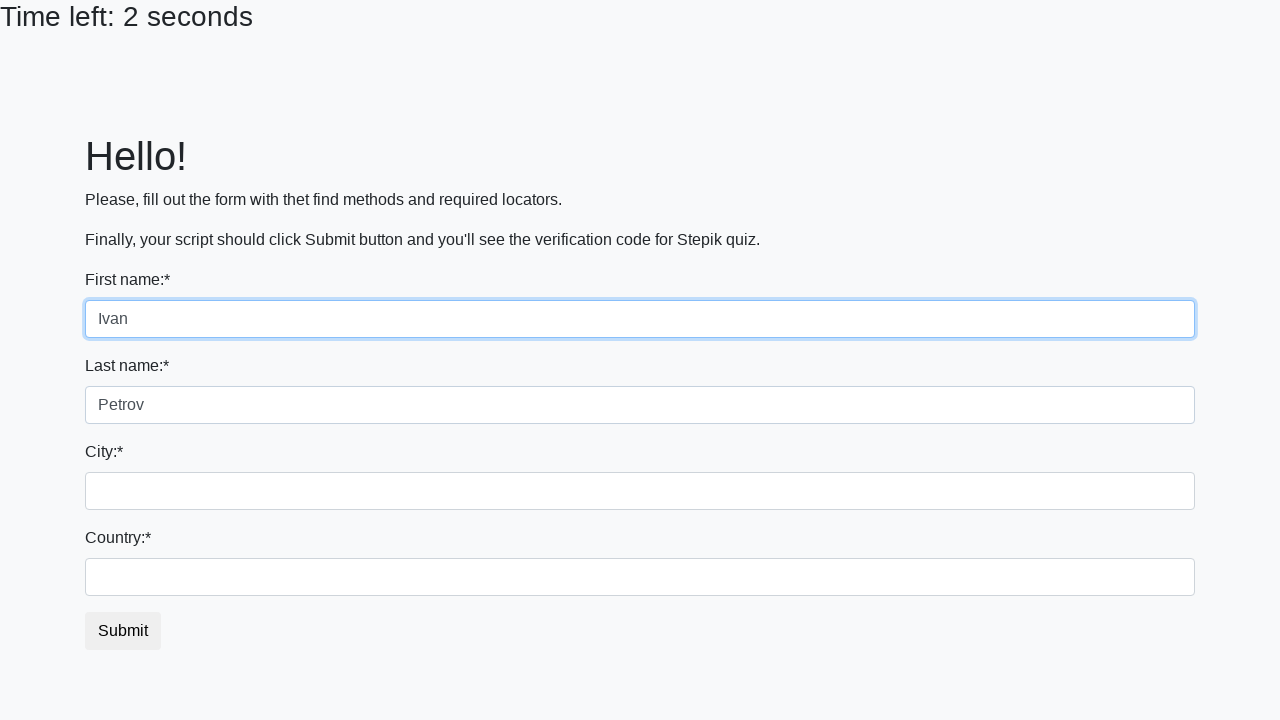

Filled city field with 'Smolensk' on input[name='firstname']
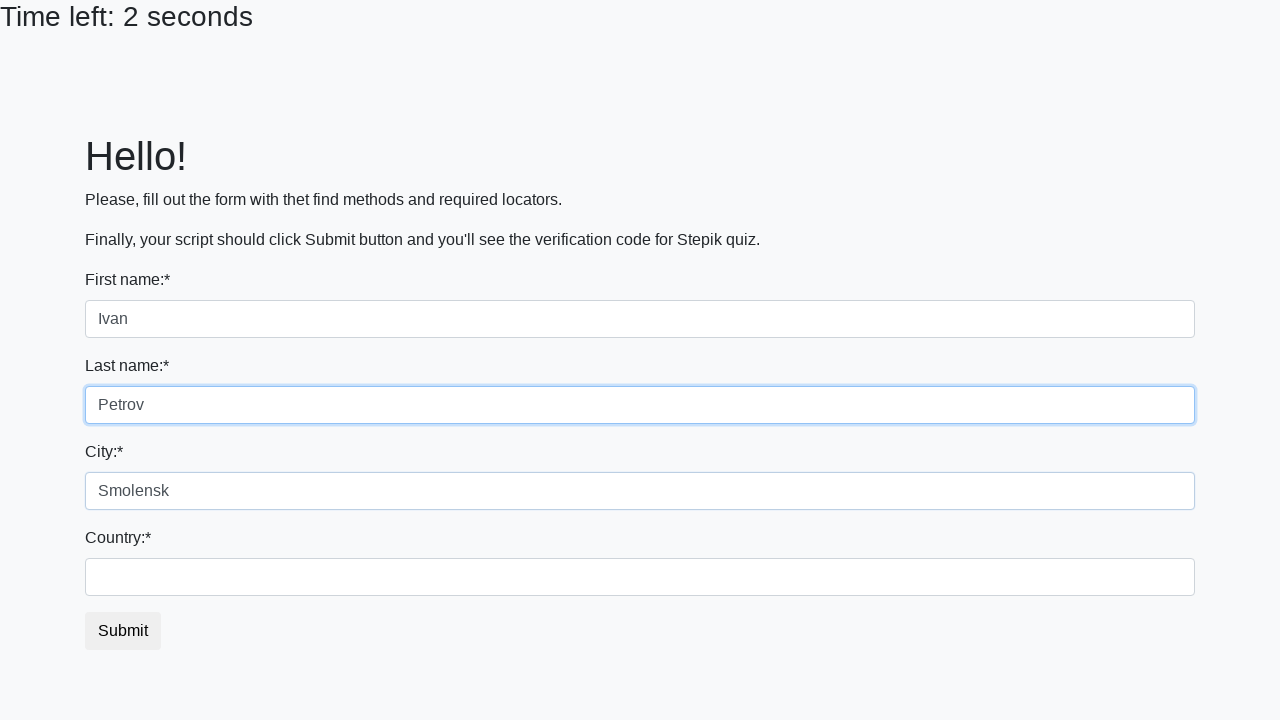

Filled country field with 'Russia' on #country
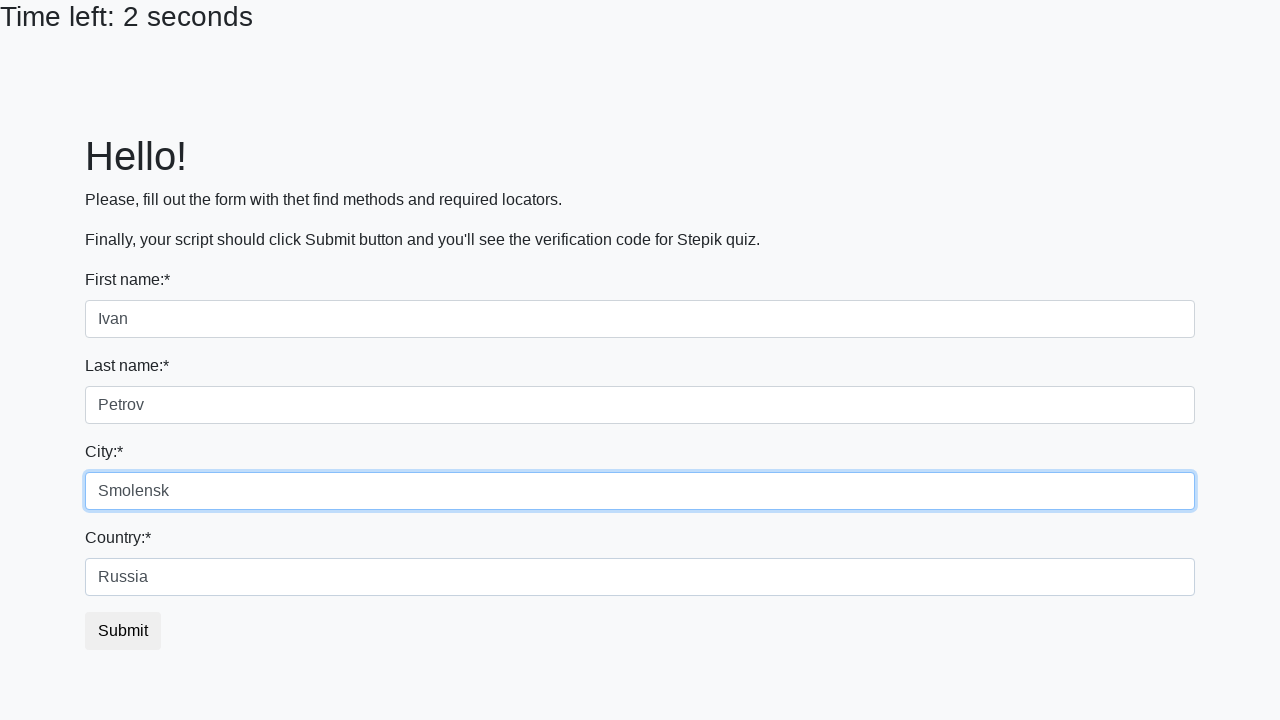

Clicked form submit button at (123, 631) on button.btn
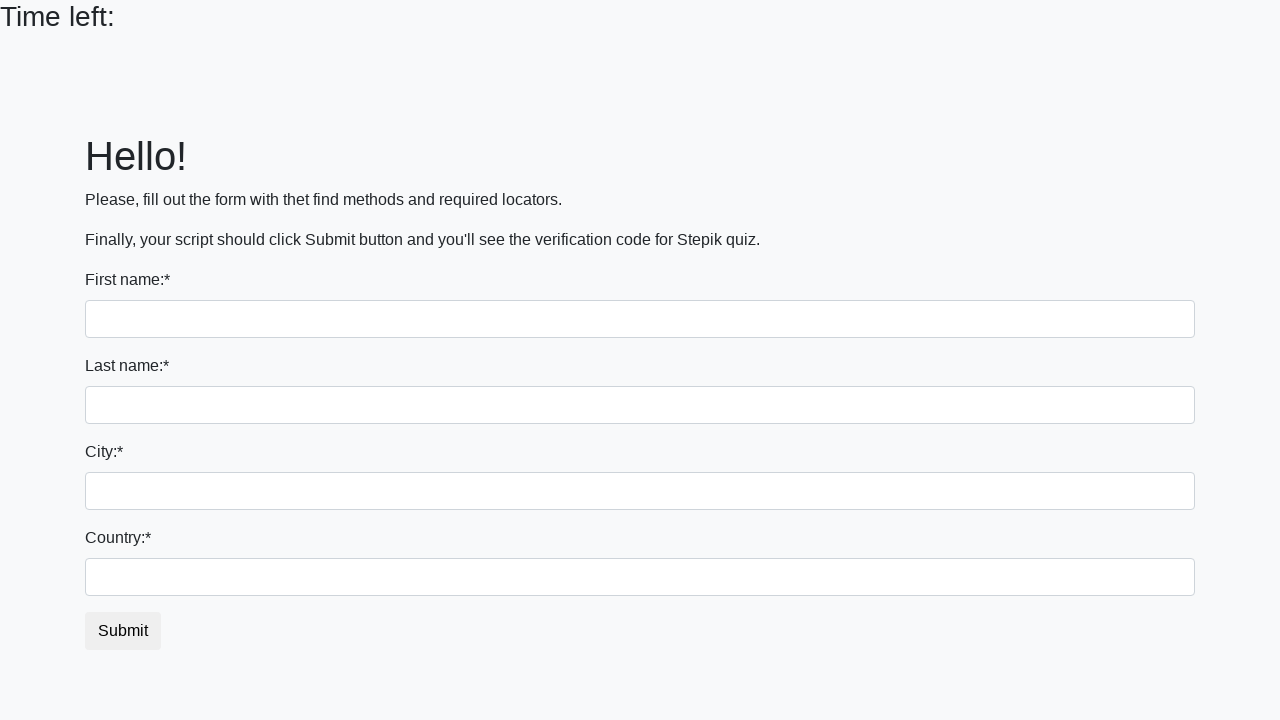

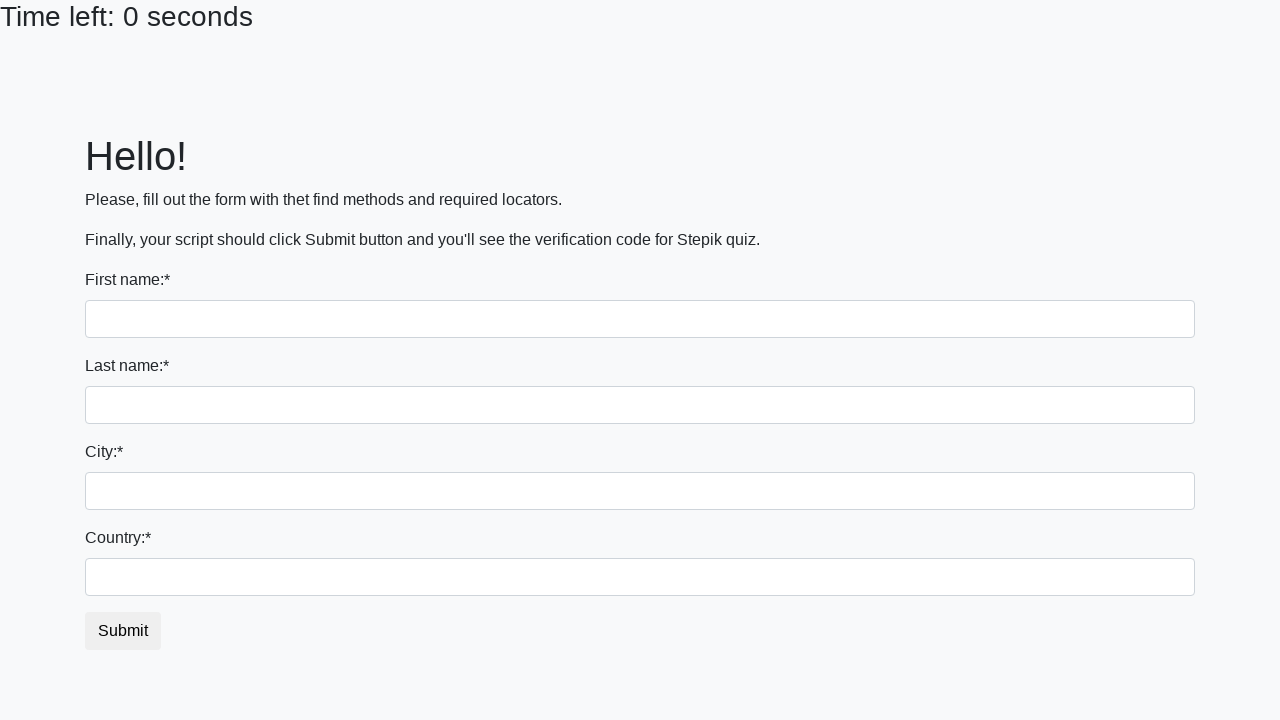